Tests radio button functionality on a practice automation site by counting radio buttons, selecting the 'male' radio option, and verifying it is checked

Starting URL: https://testautomationpractice.blogspot.com/

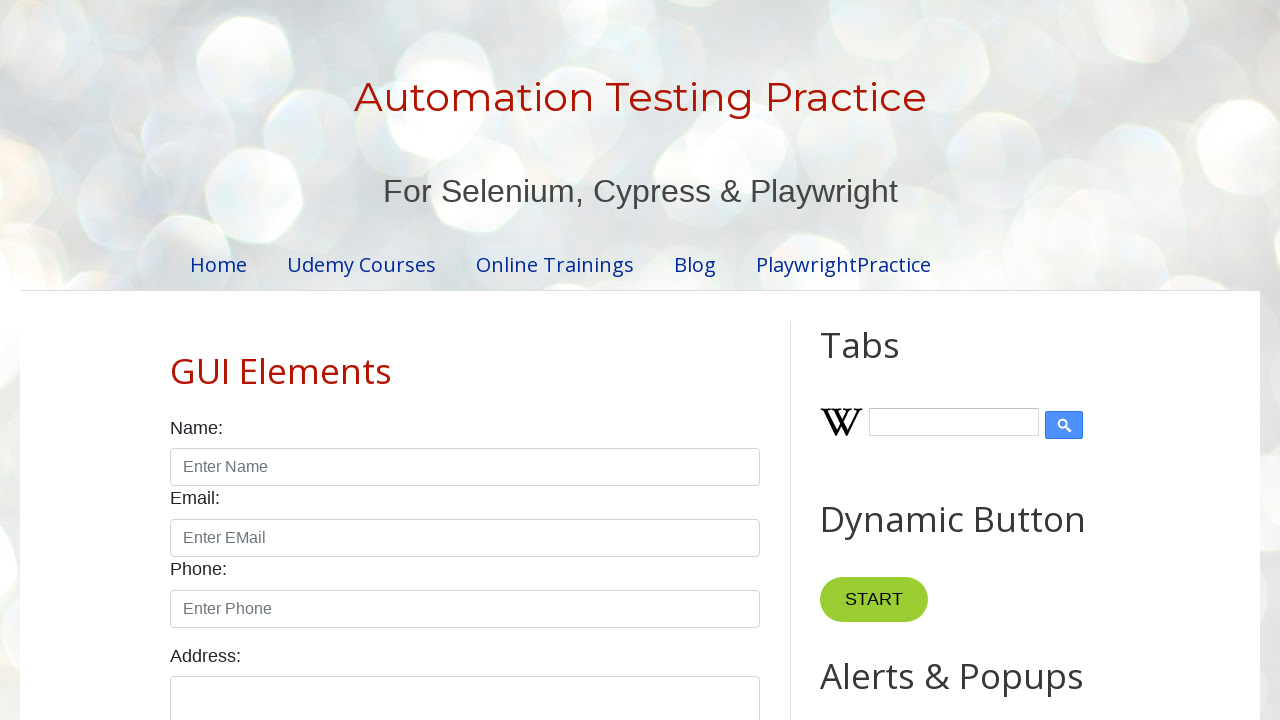

Waited for radio buttons to load
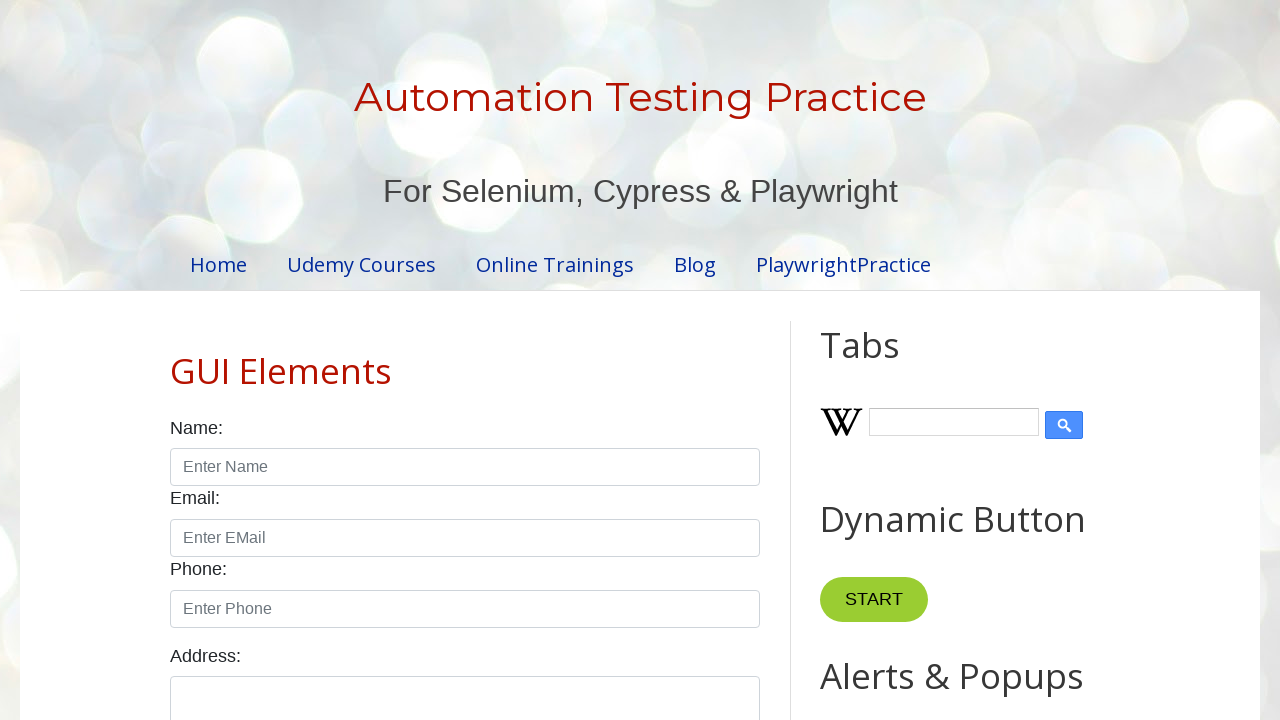

Waited for checkboxes to load
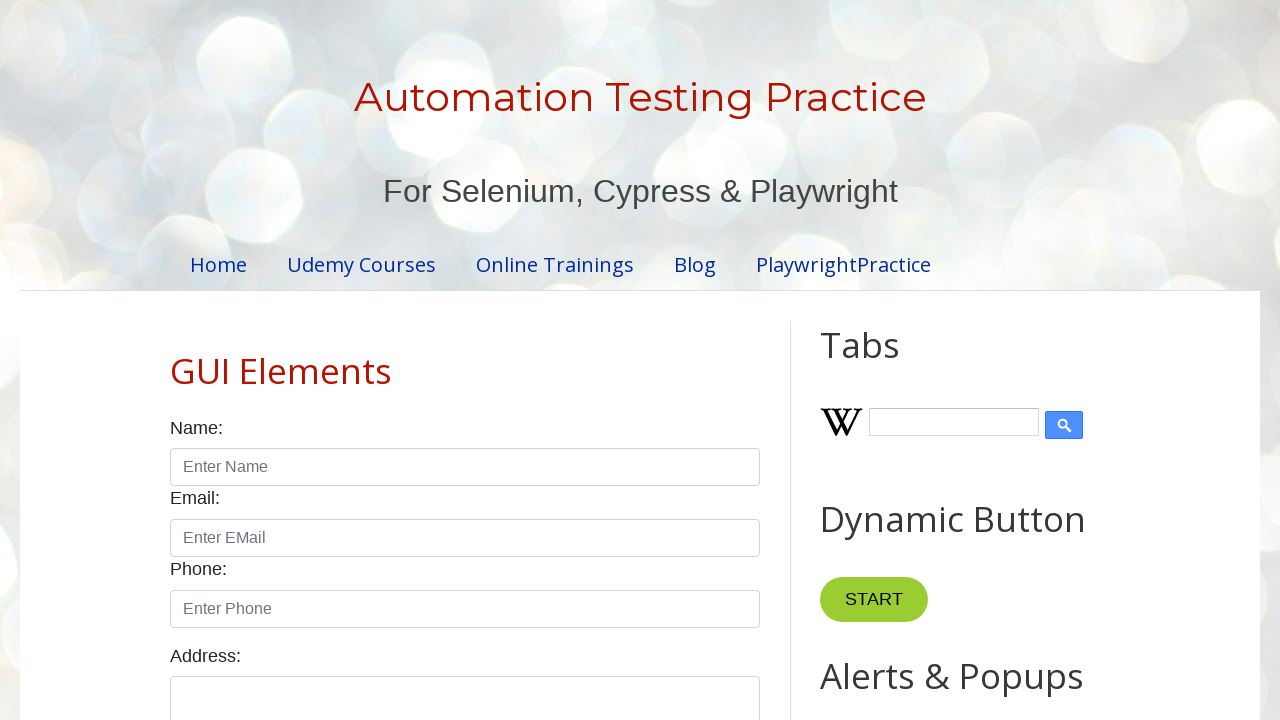

Selected the 'male' radio button at (176, 360) on xpath=//input[@id='male']
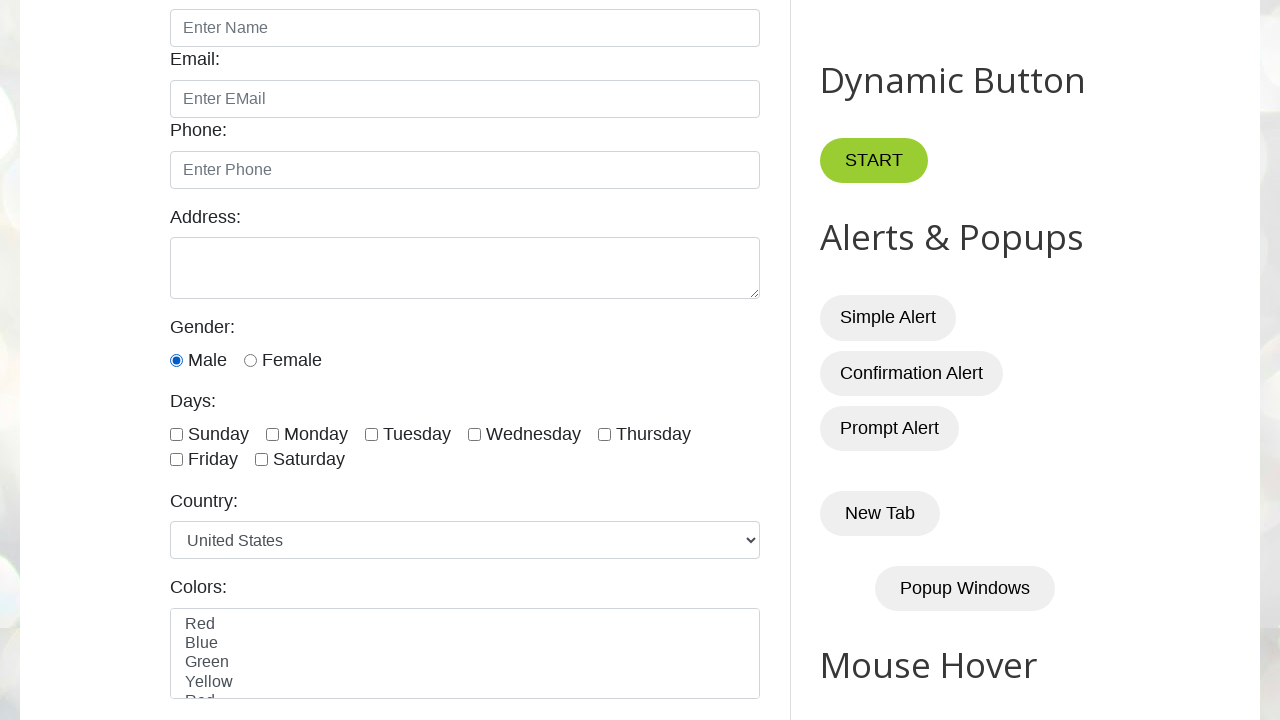

Verified the 'male' radio button is checked
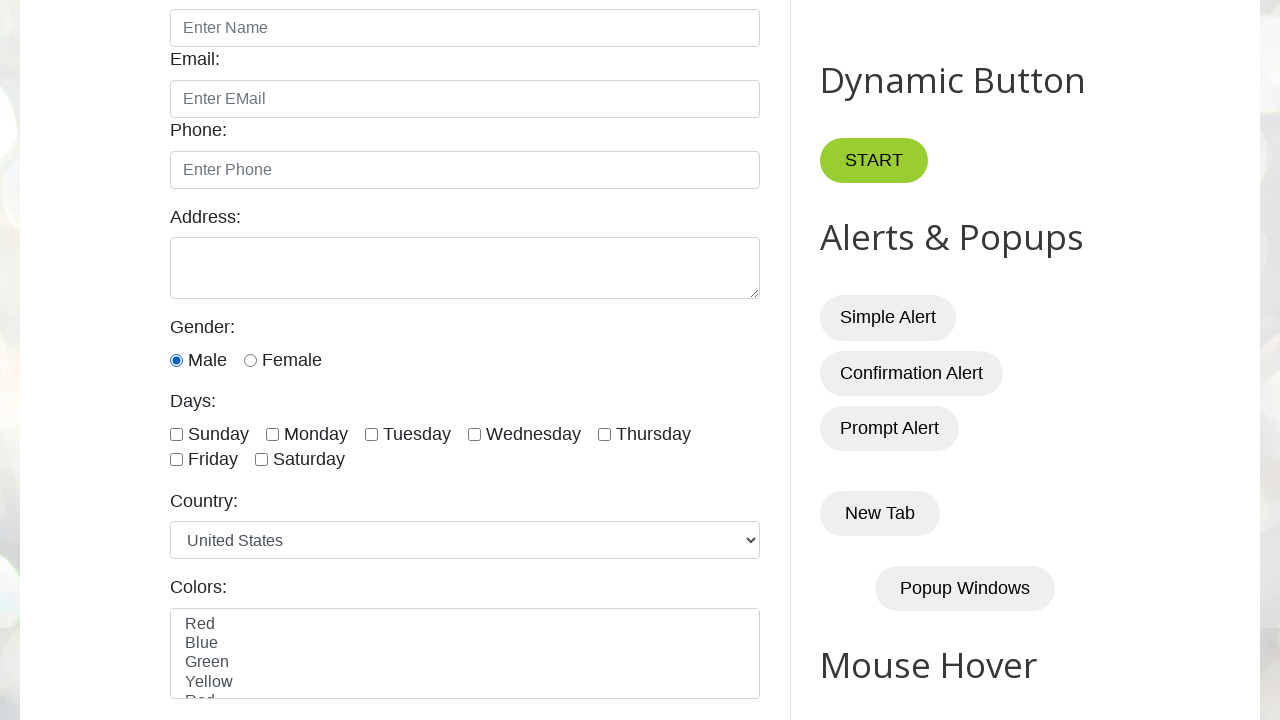

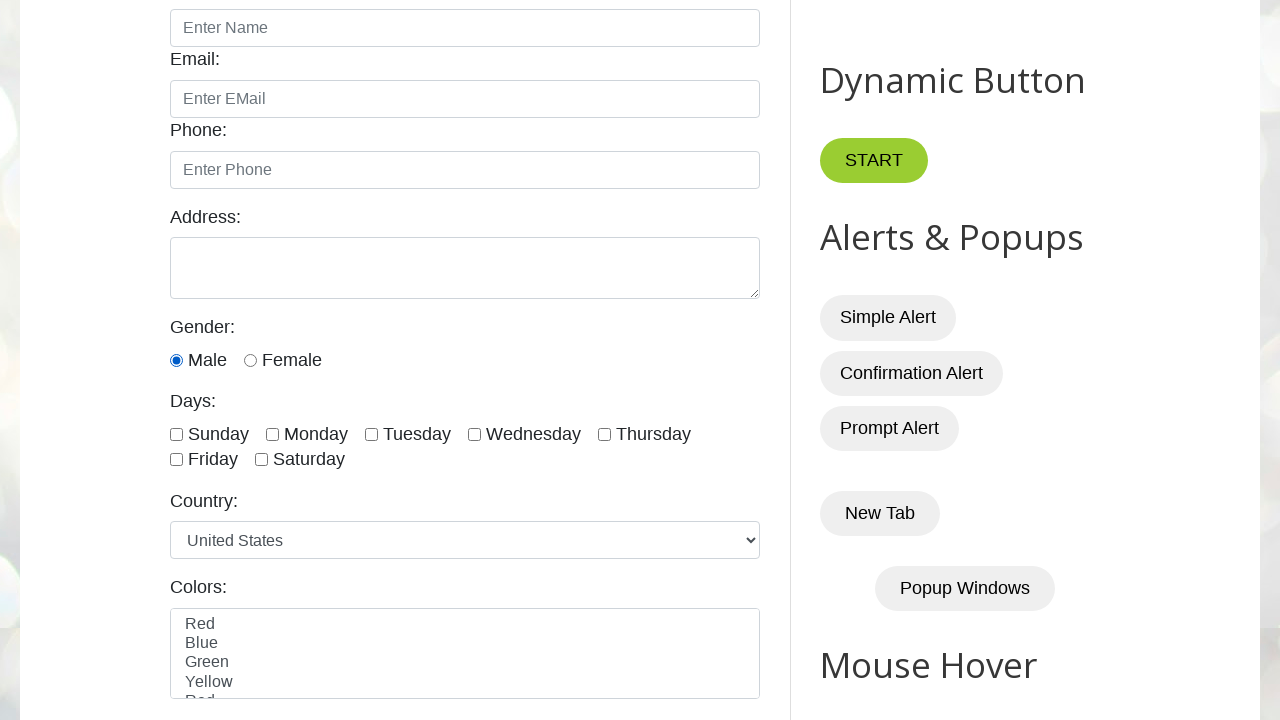